Tests accepting a JavaScript alert by clicking the JS Alert button and accepting the alert dialog

Starting URL: https://the-internet.herokuapp.com/javascript_alerts

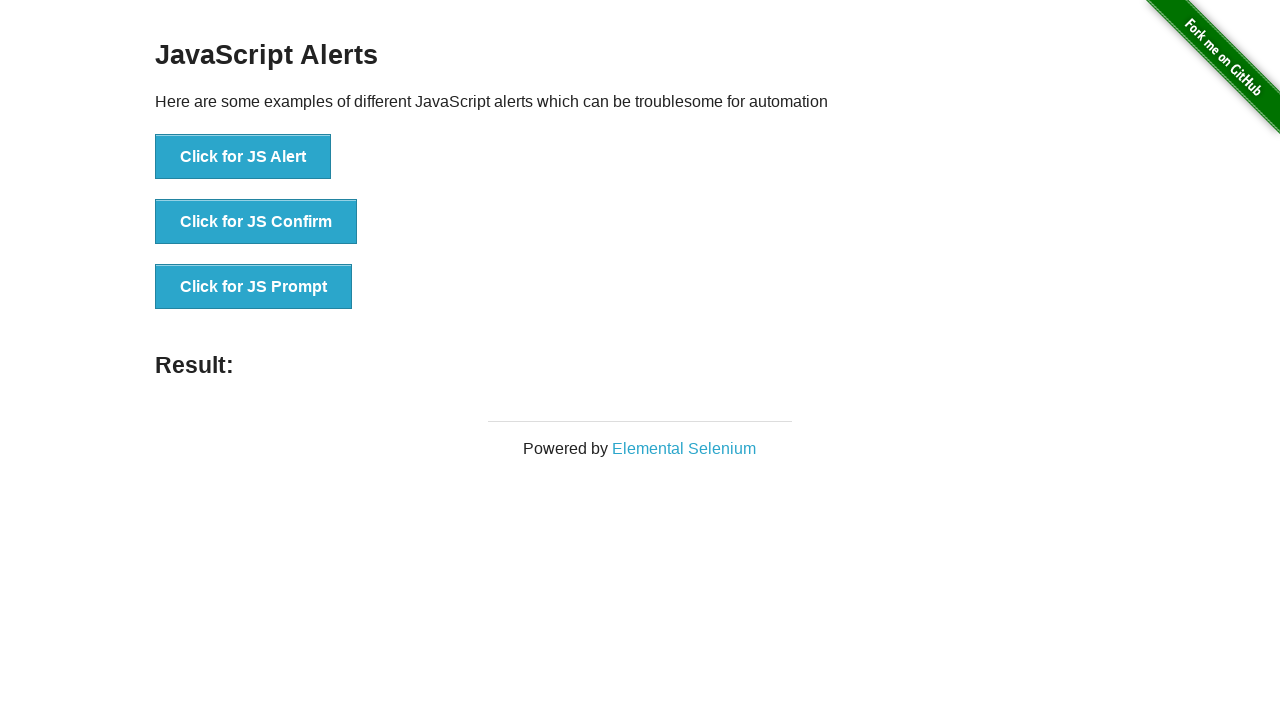

Clicked the JS Alert button at (243, 157) on xpath=//ul[@style='list-style-type: none;']//button[@onclick='jsAlert()']
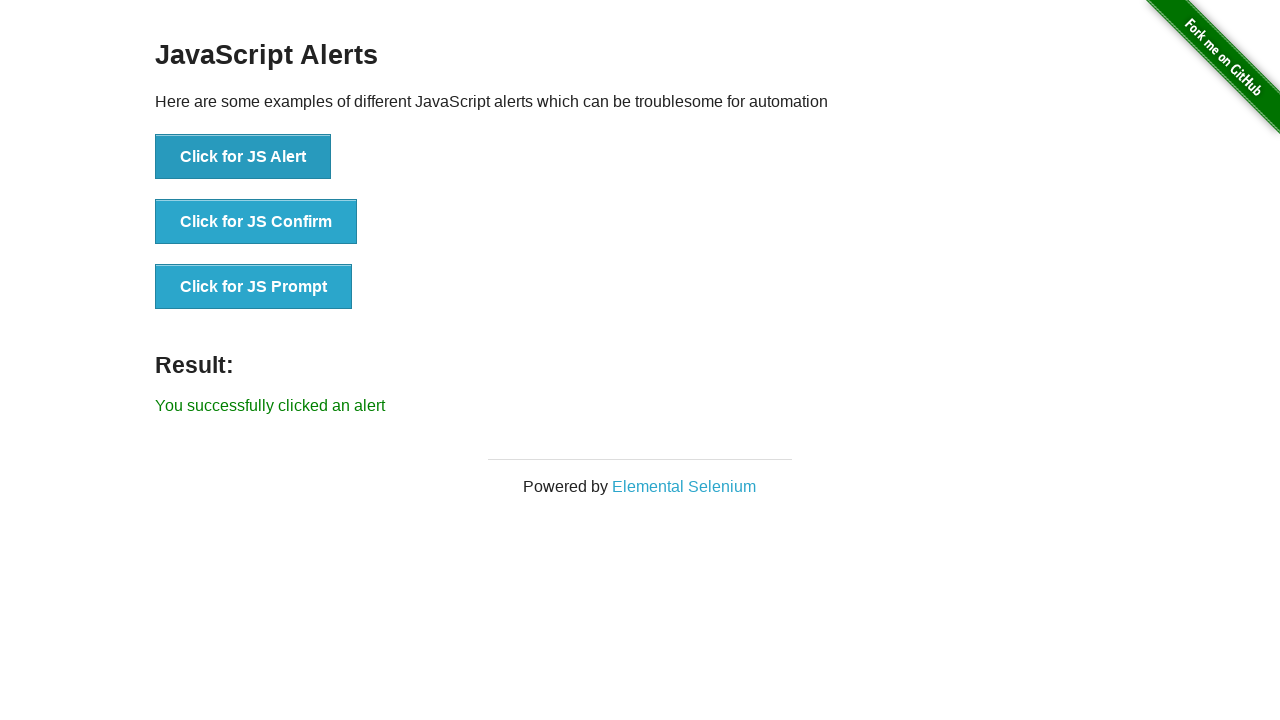

Set up dialog handler to accept alert
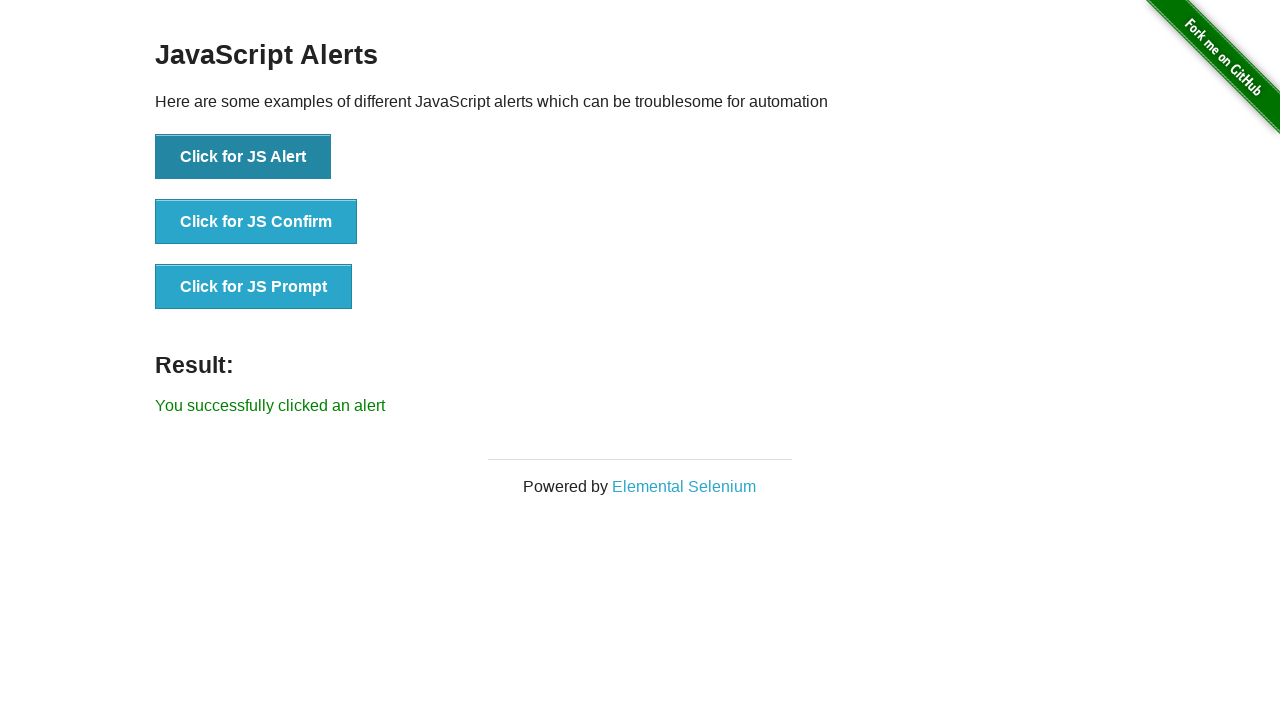

Result message element loaded
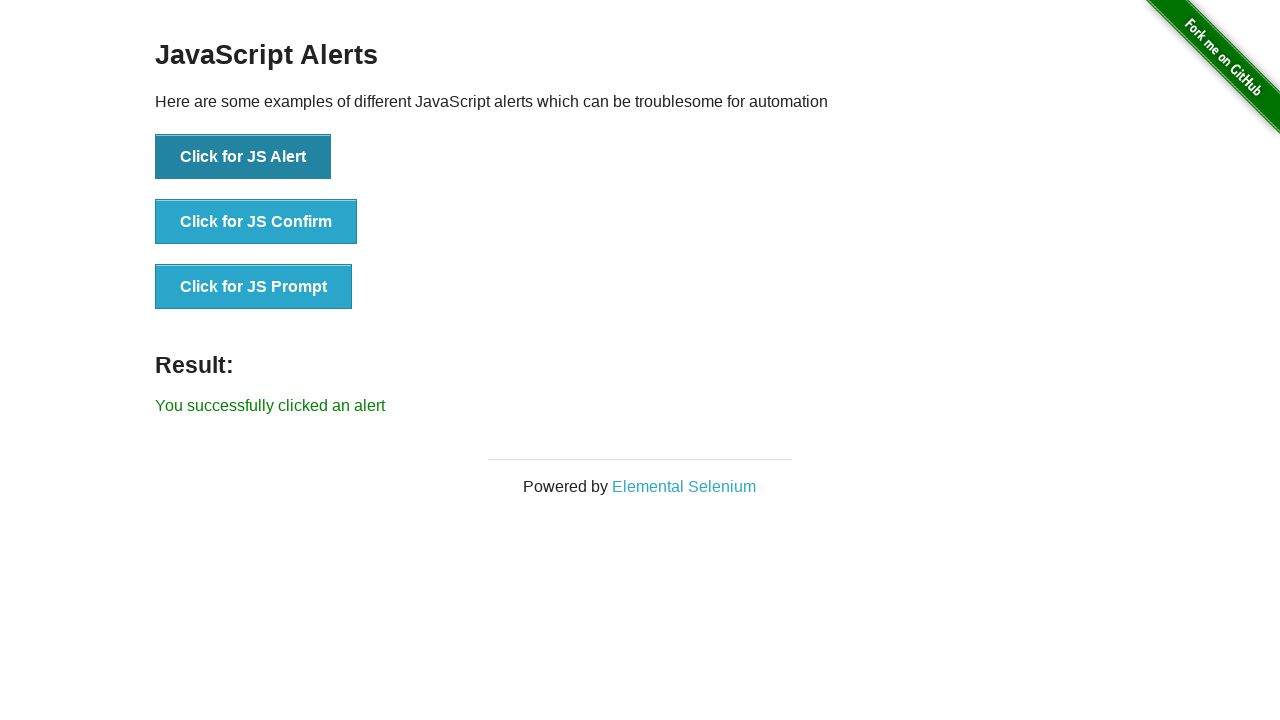

Retrieved result message text
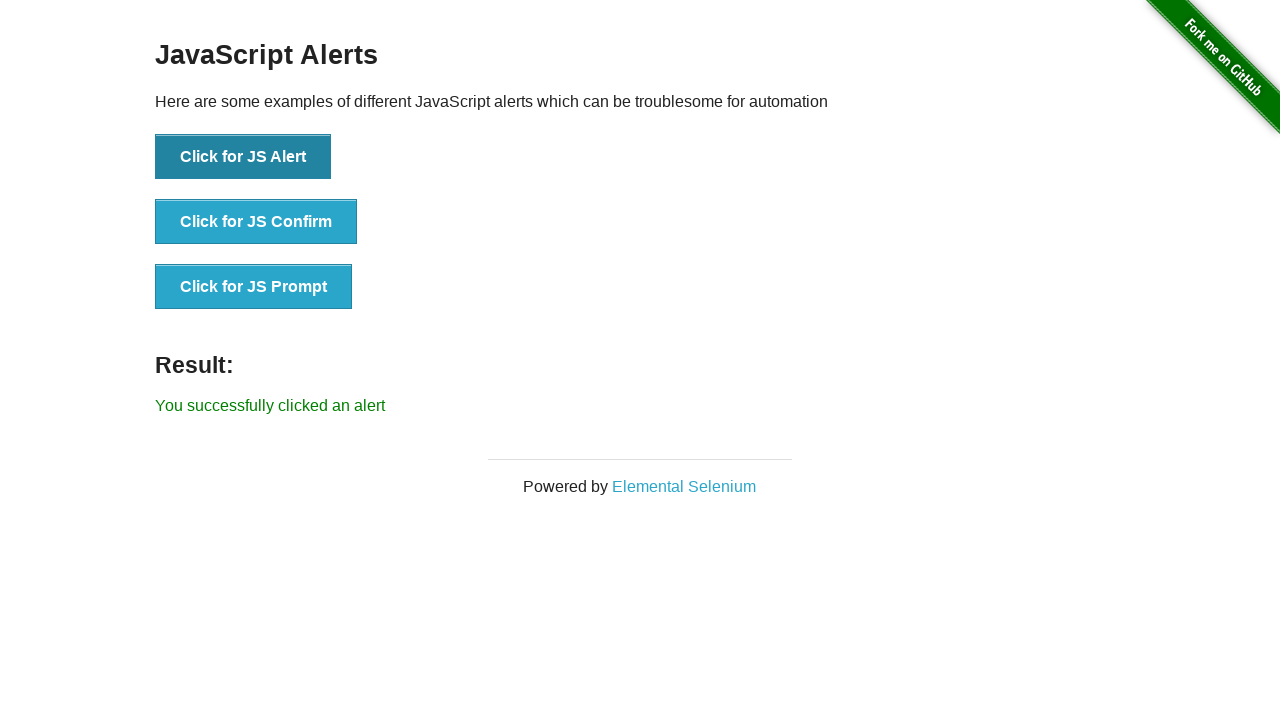

Verified success message: 'You successfully clicked an alert'
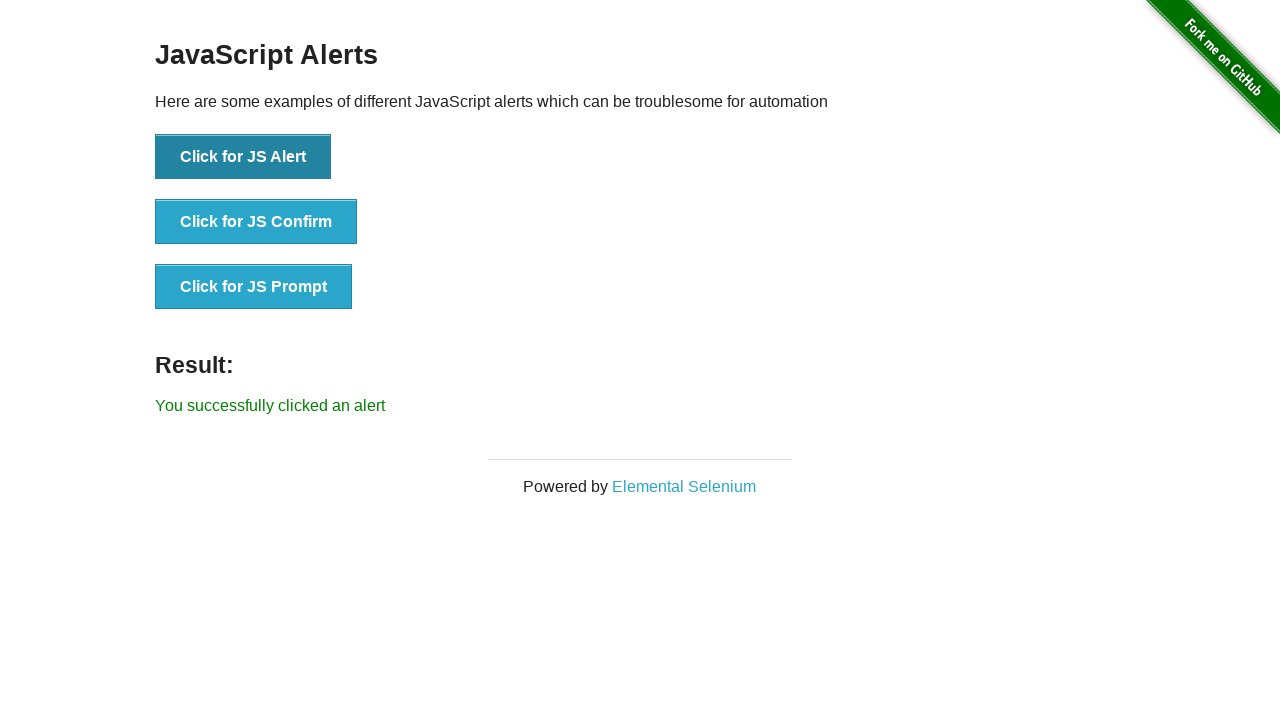

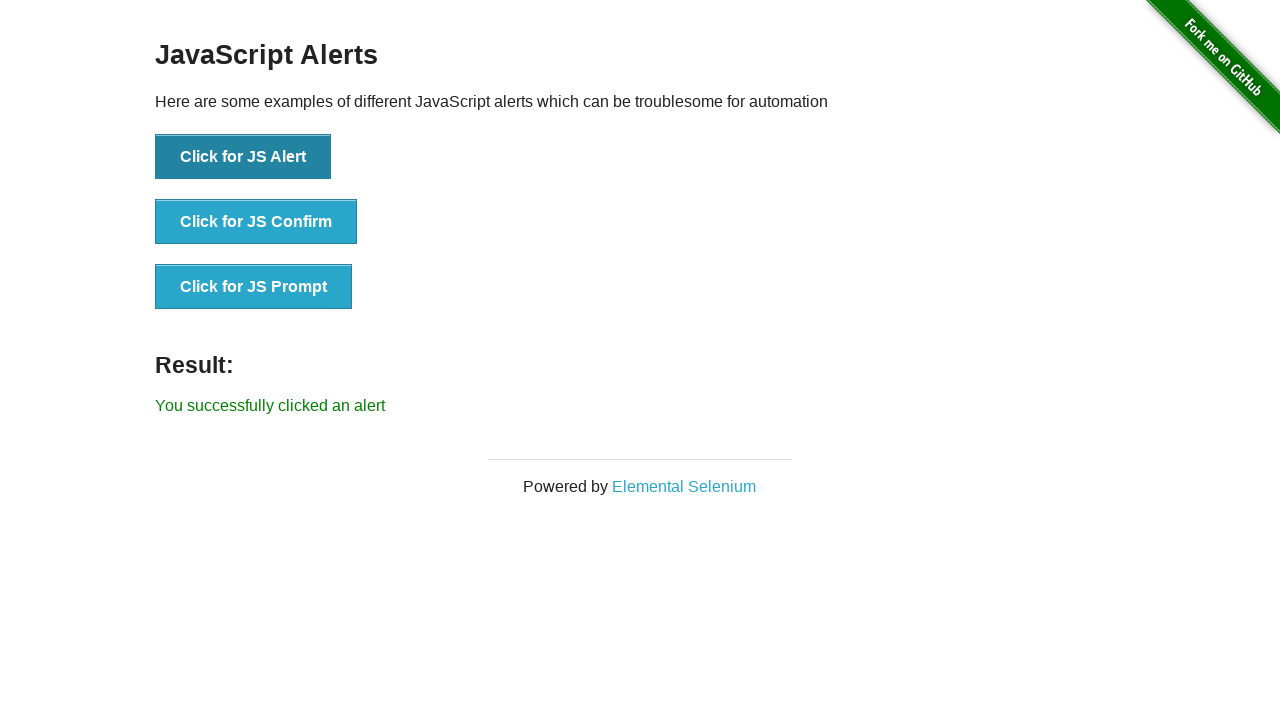